Verifies that the specialists subtitle is displayed on the specialists page

Starting URL: https://famcare.app

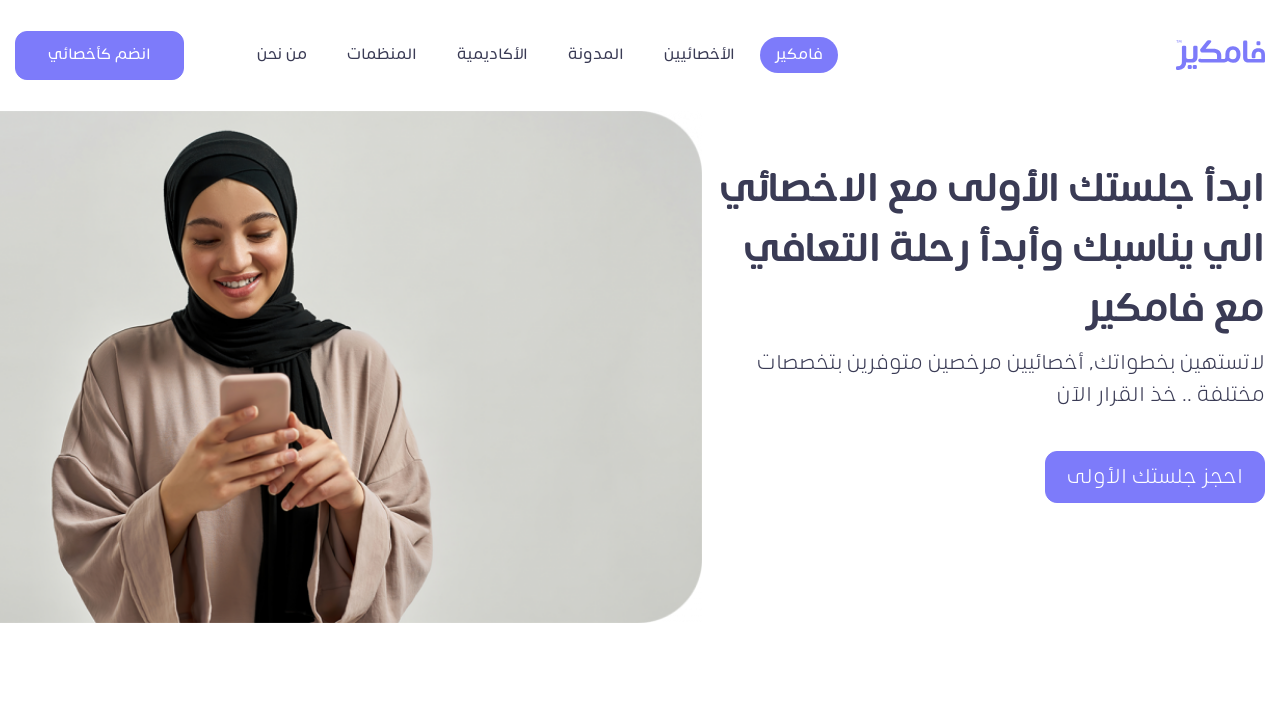

Clicked on specialists navigation button at (700, 55) on xpath=//*[@title = 'الأخصائيين']
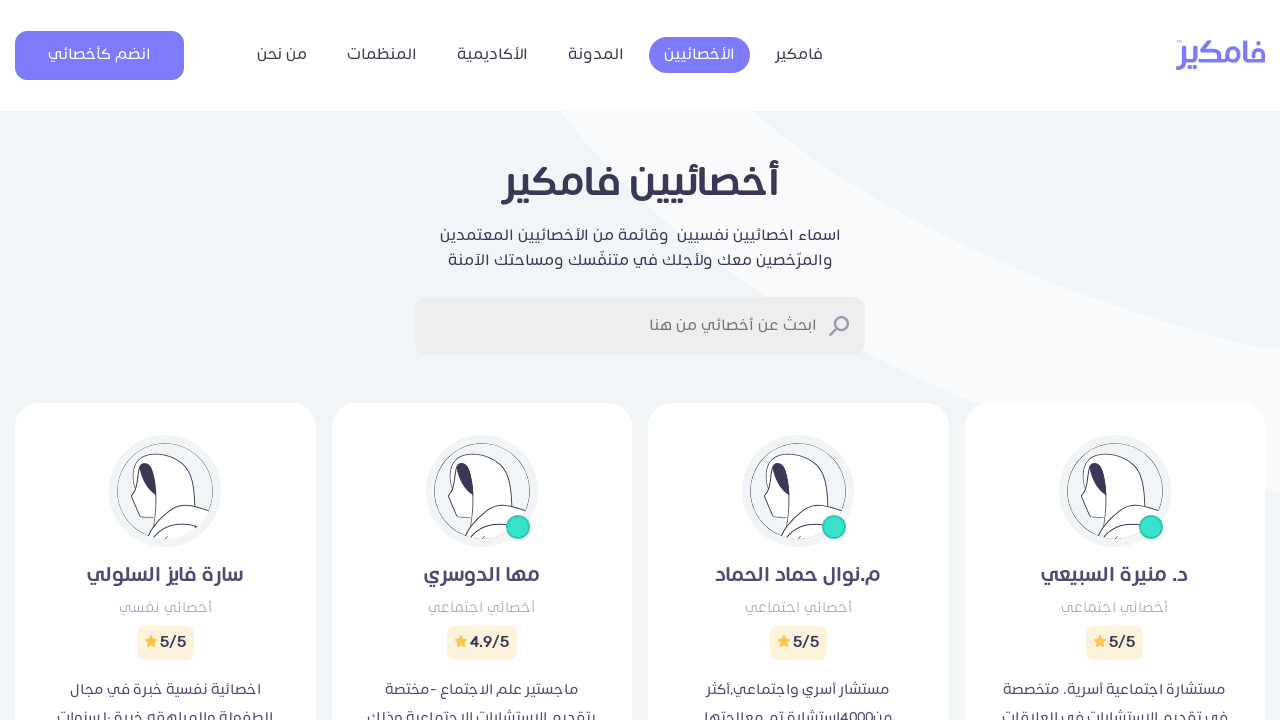

Specialists subtitle is displayed on the page
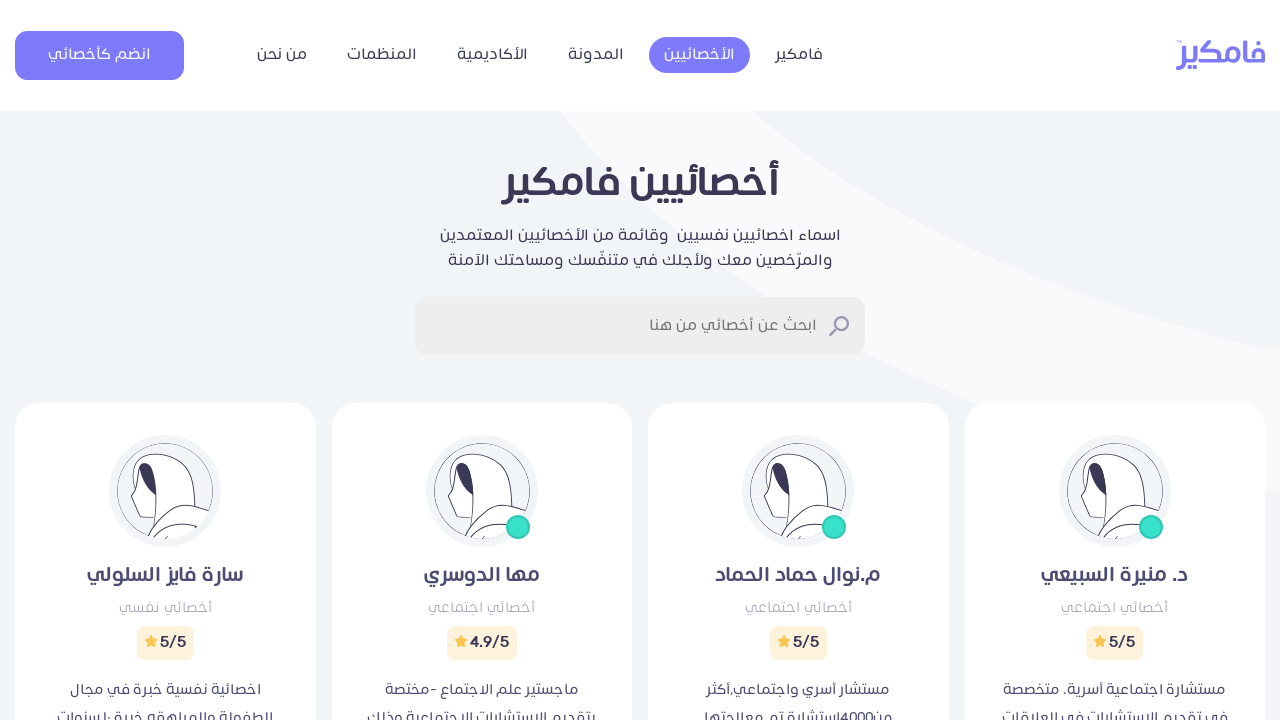

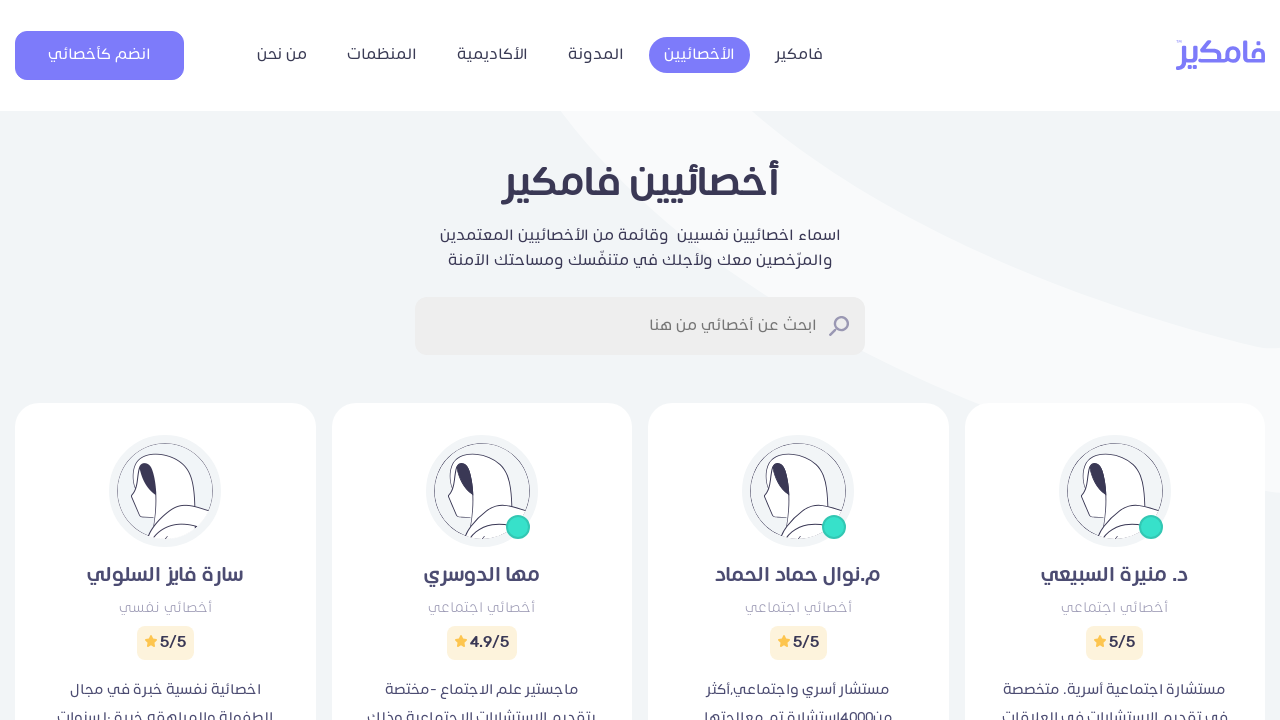